Tests dropdown selection functionality by selecting "Black" option from the old-style select menu on the DemoQA practice site.

Starting URL: https://demoqa.com/select-menu

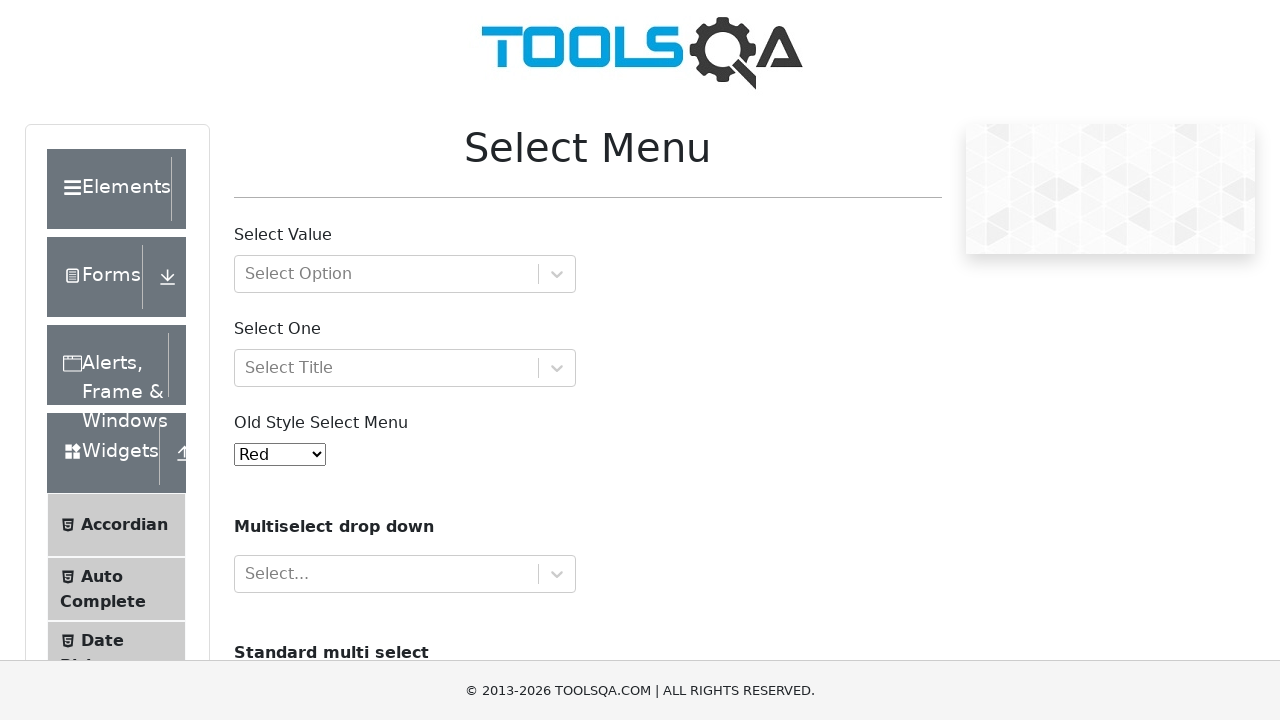

Navigated to DemoQA select menu practice page
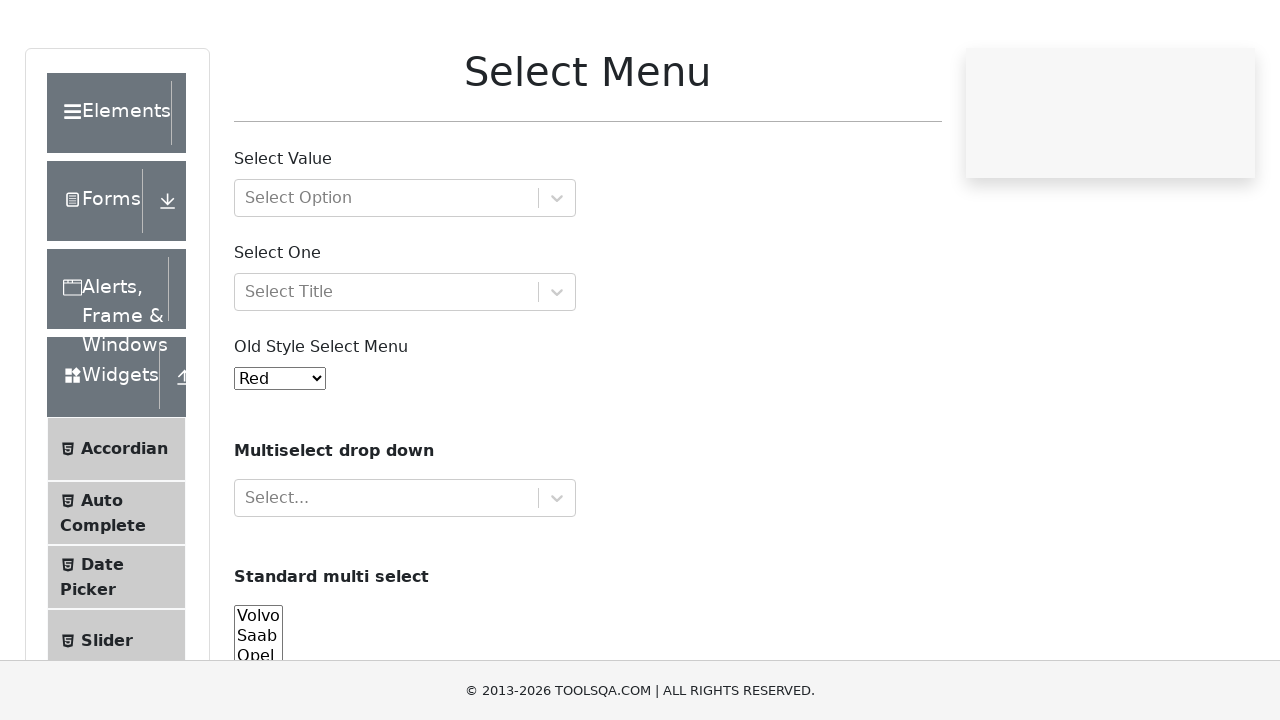

Selected 'Black' option from old-style select menu on #oldSelectMenu
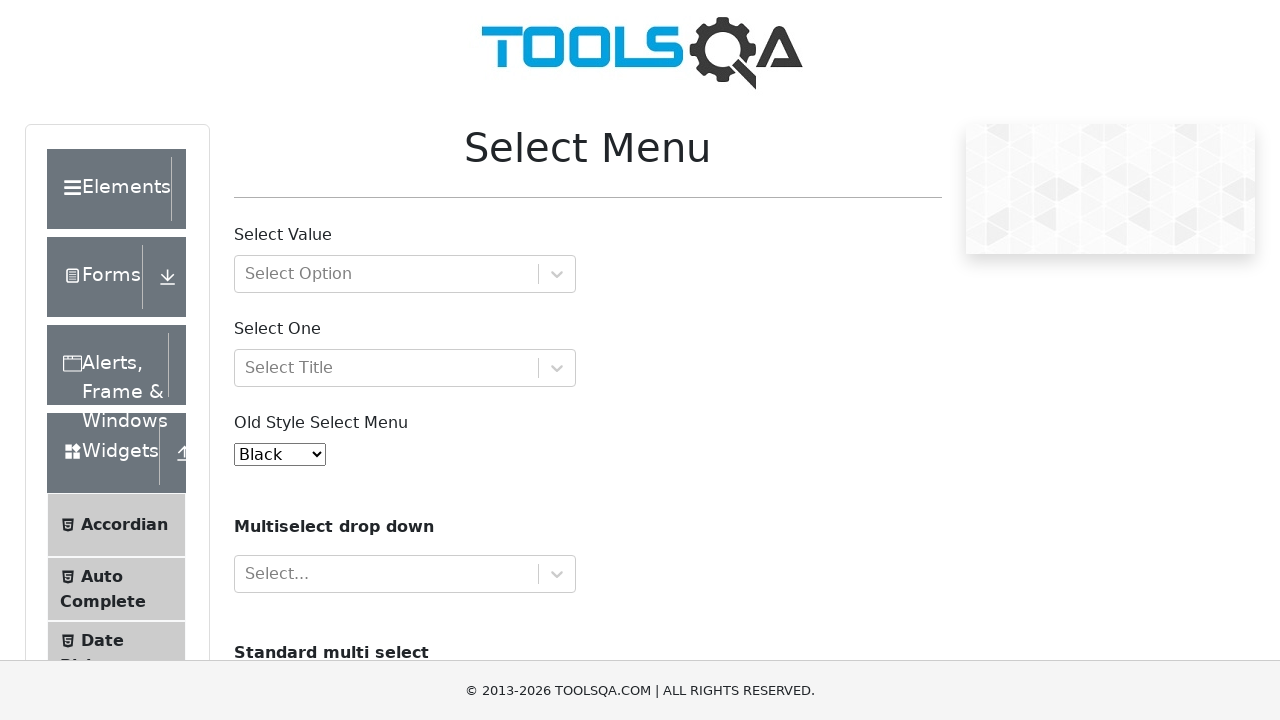

Waited 1 second for selection to take effect
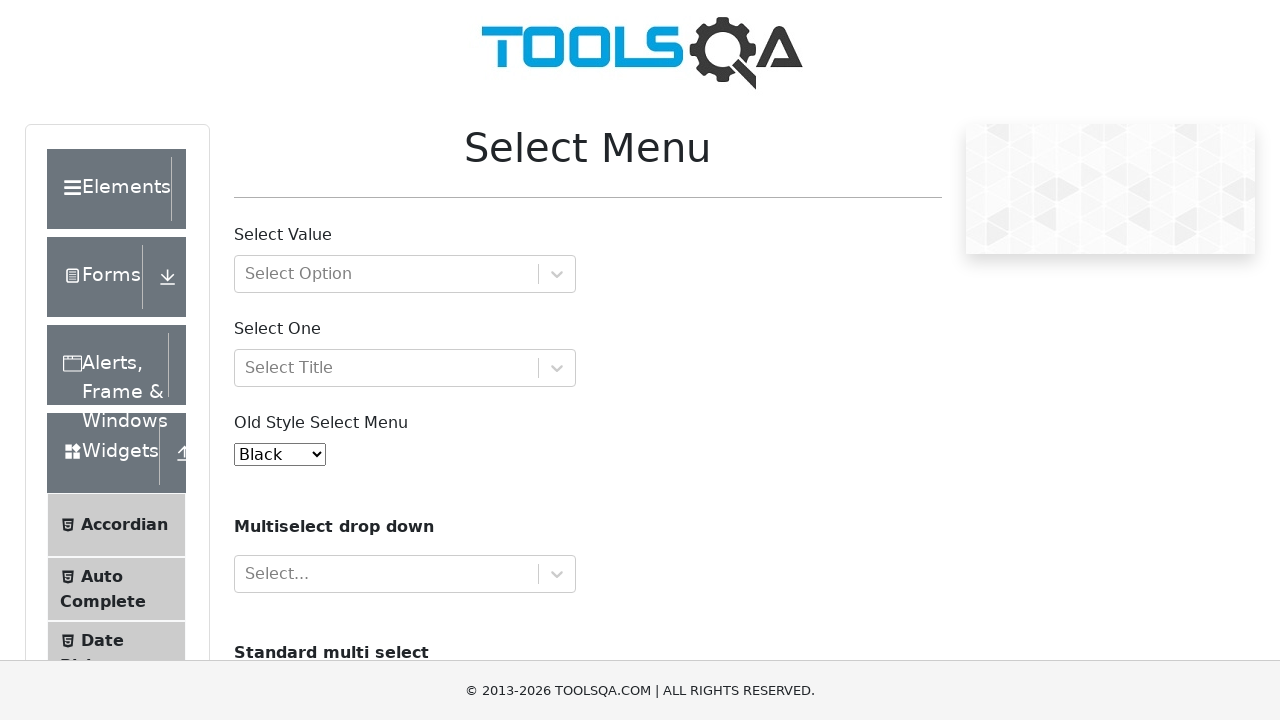

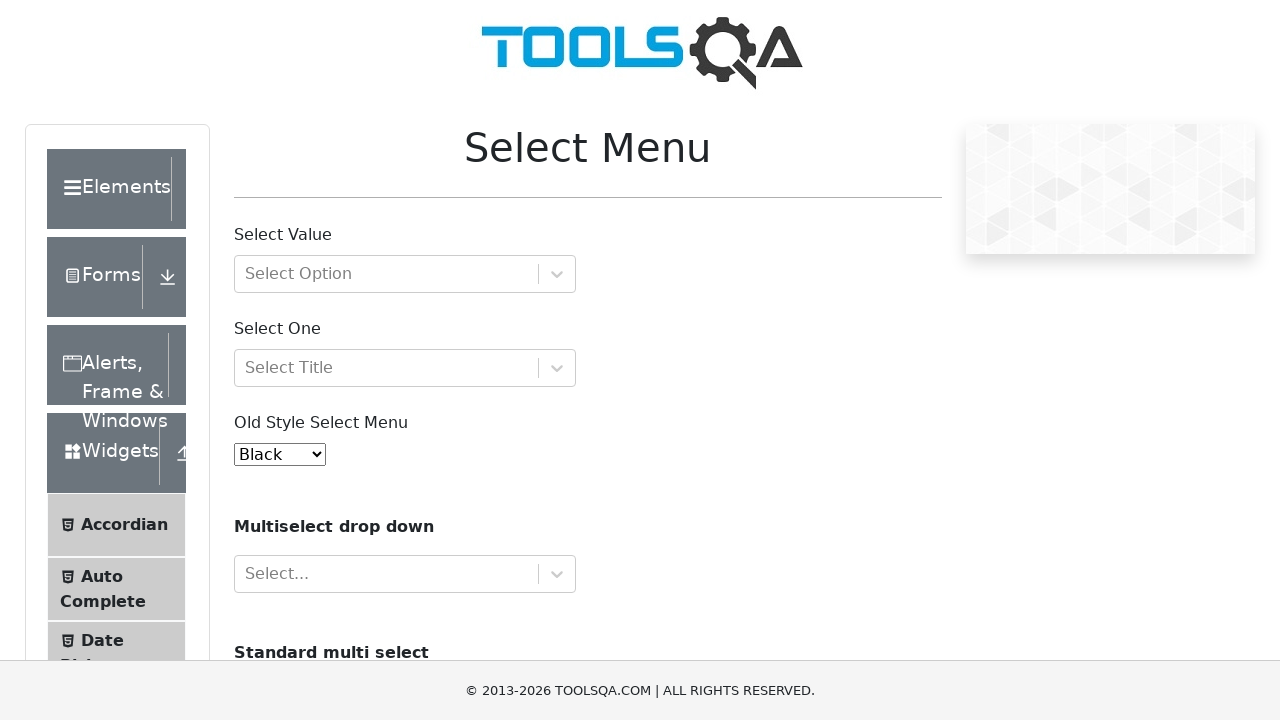